Tests key press functionality by clicking on an input field, pressing the TAB key, and verifying the result message displays the key that was pressed.

Starting URL: http://the-internet.herokuapp.com/key_presses

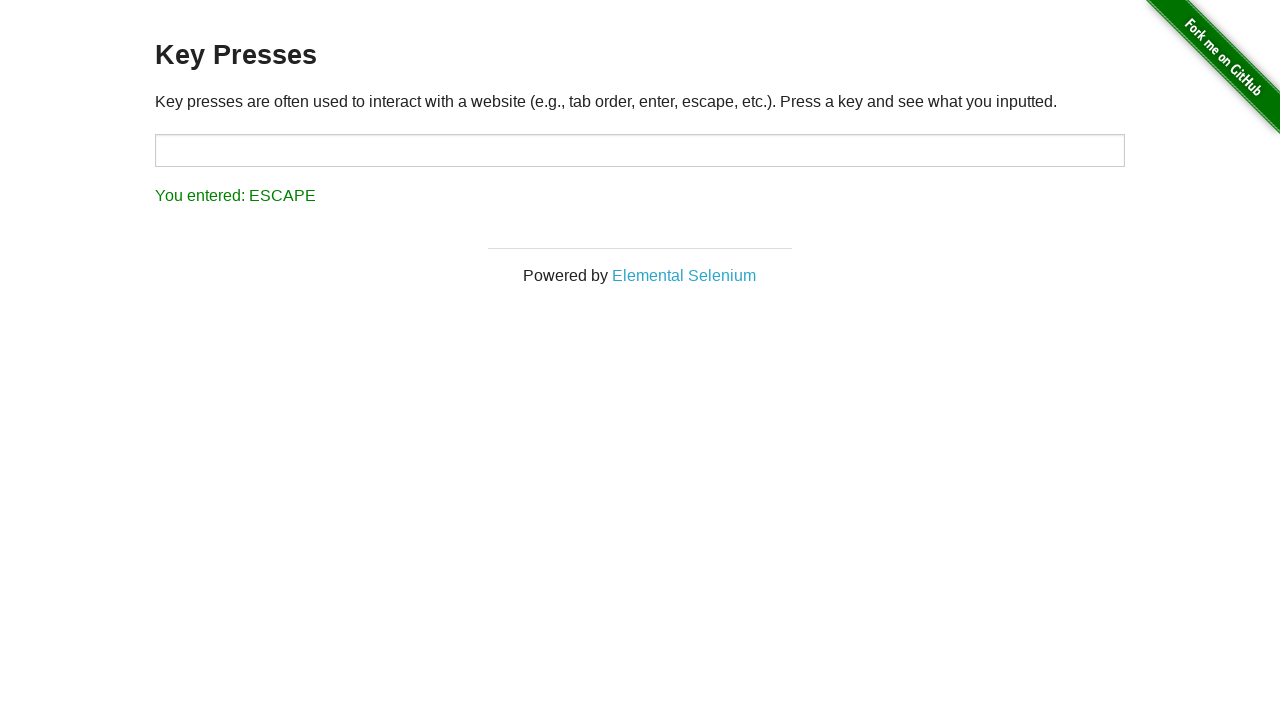

Waited for key input element to be visible
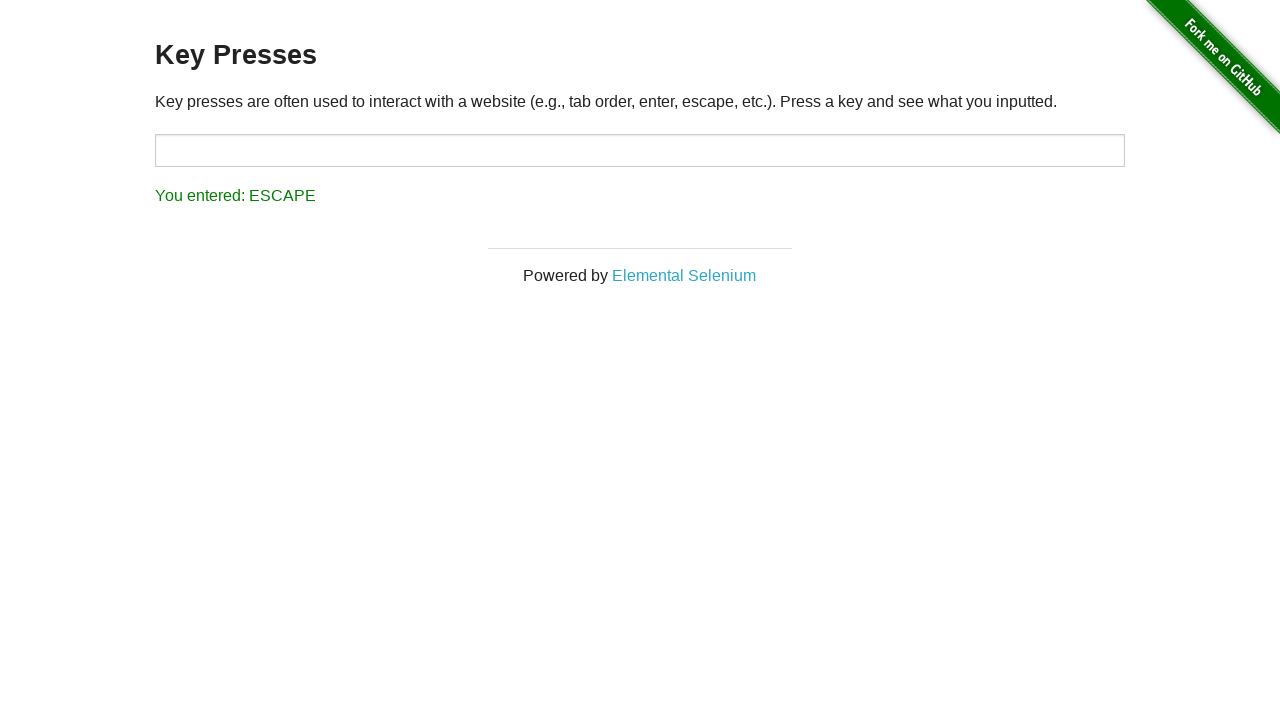

Clicked on the input field at (640, 150) on #target
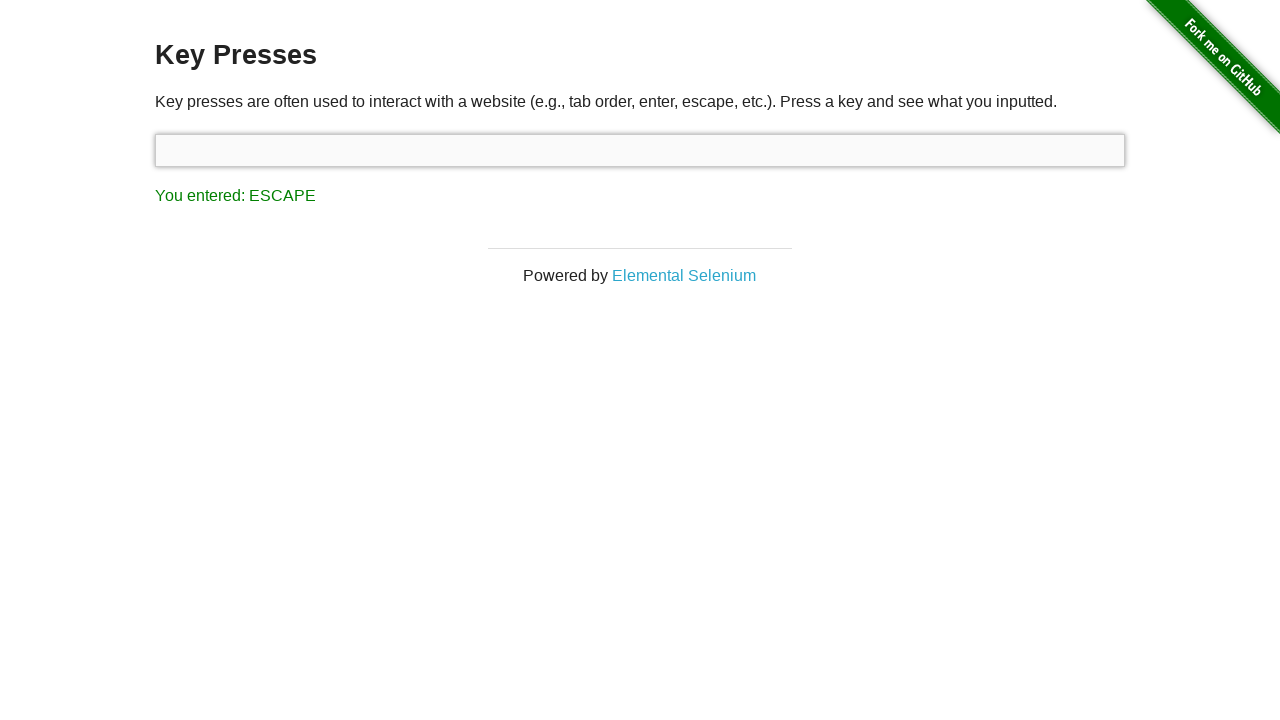

Pressed the TAB key
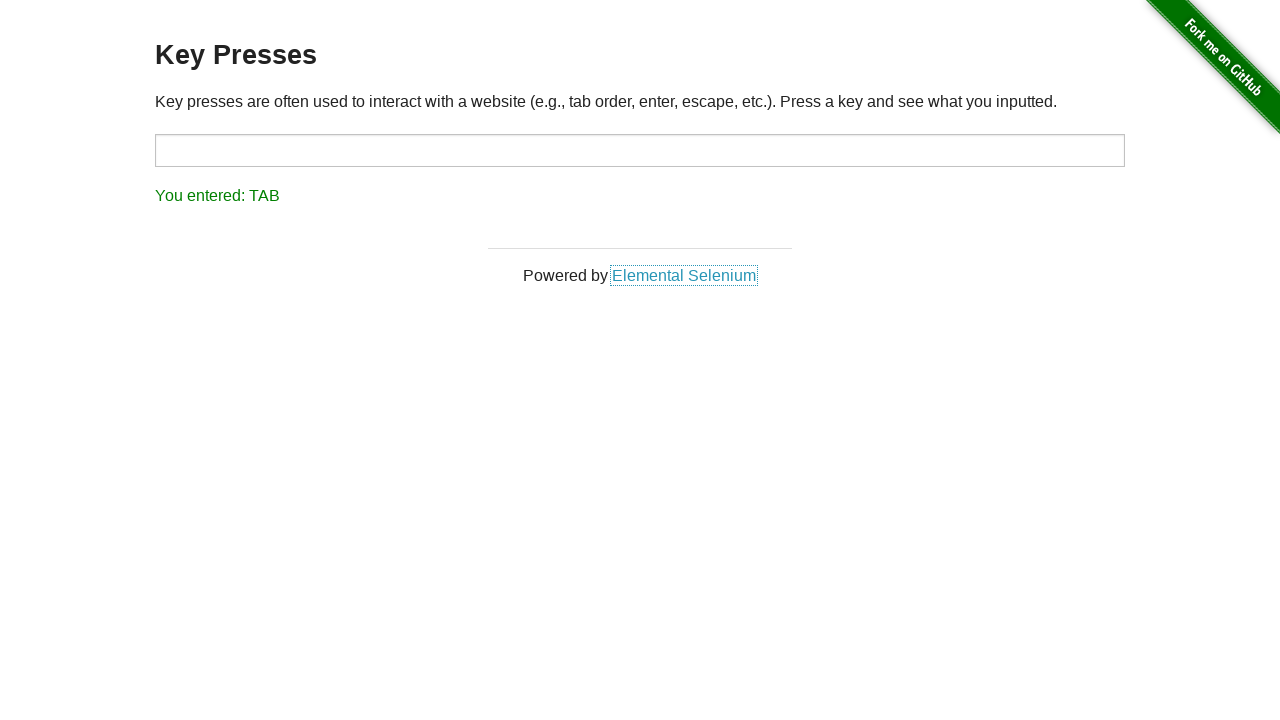

Waited for result message to be visible
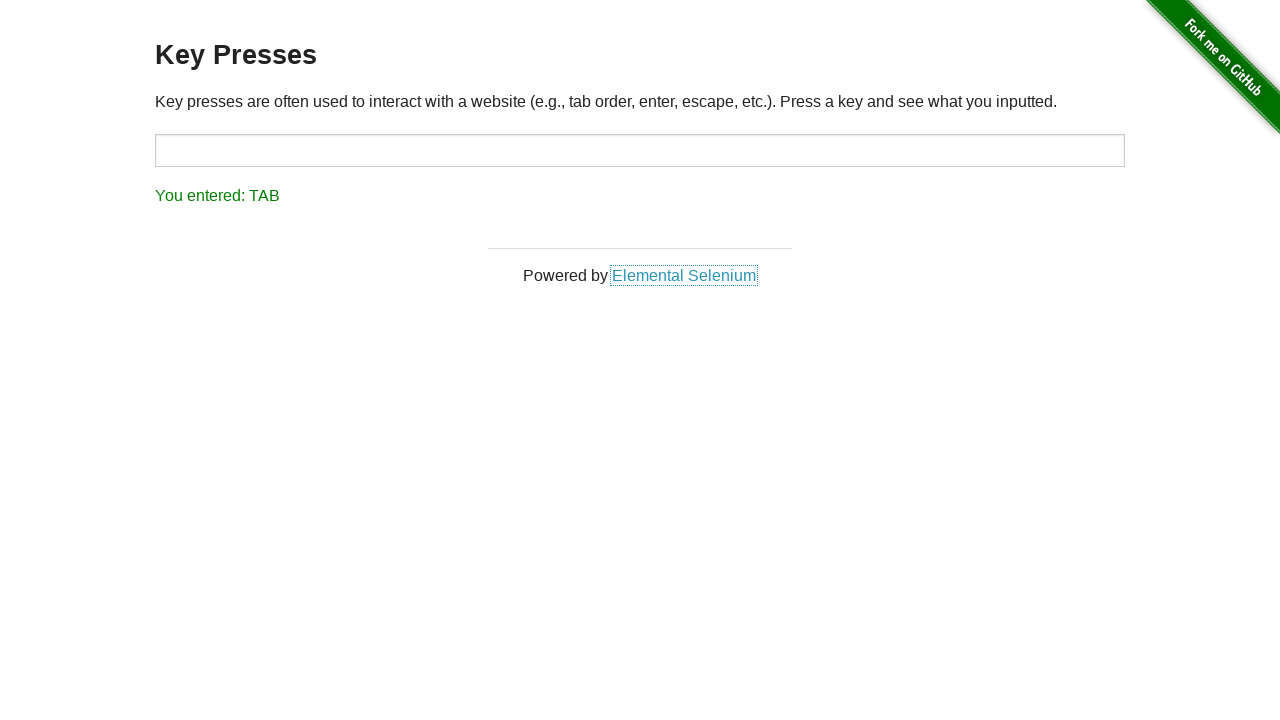

Retrieved result text content
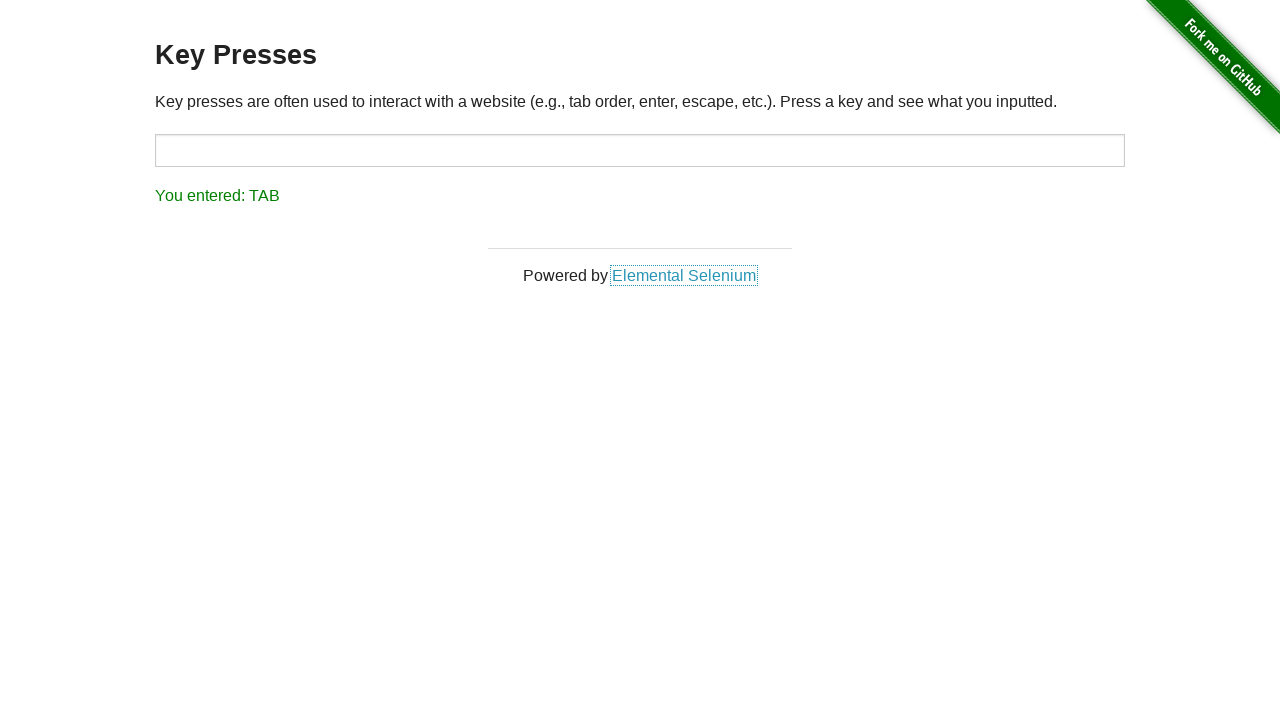

Verified that result contains 'TAB'
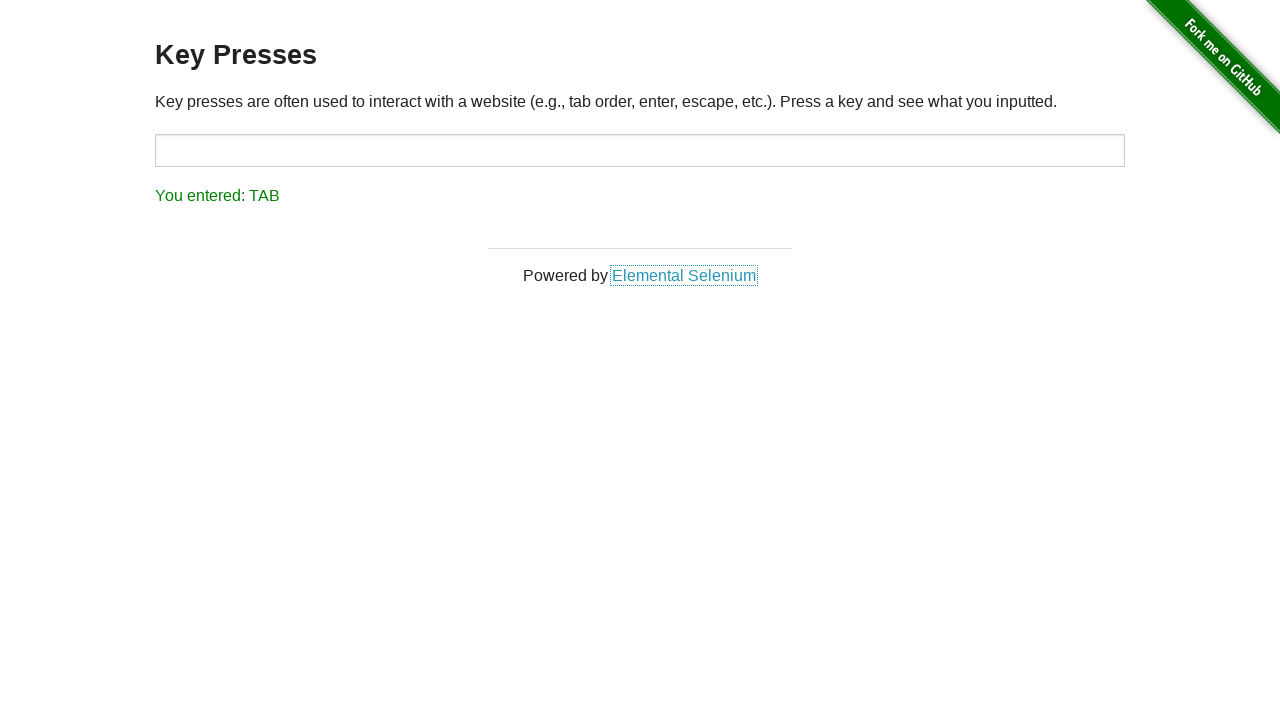

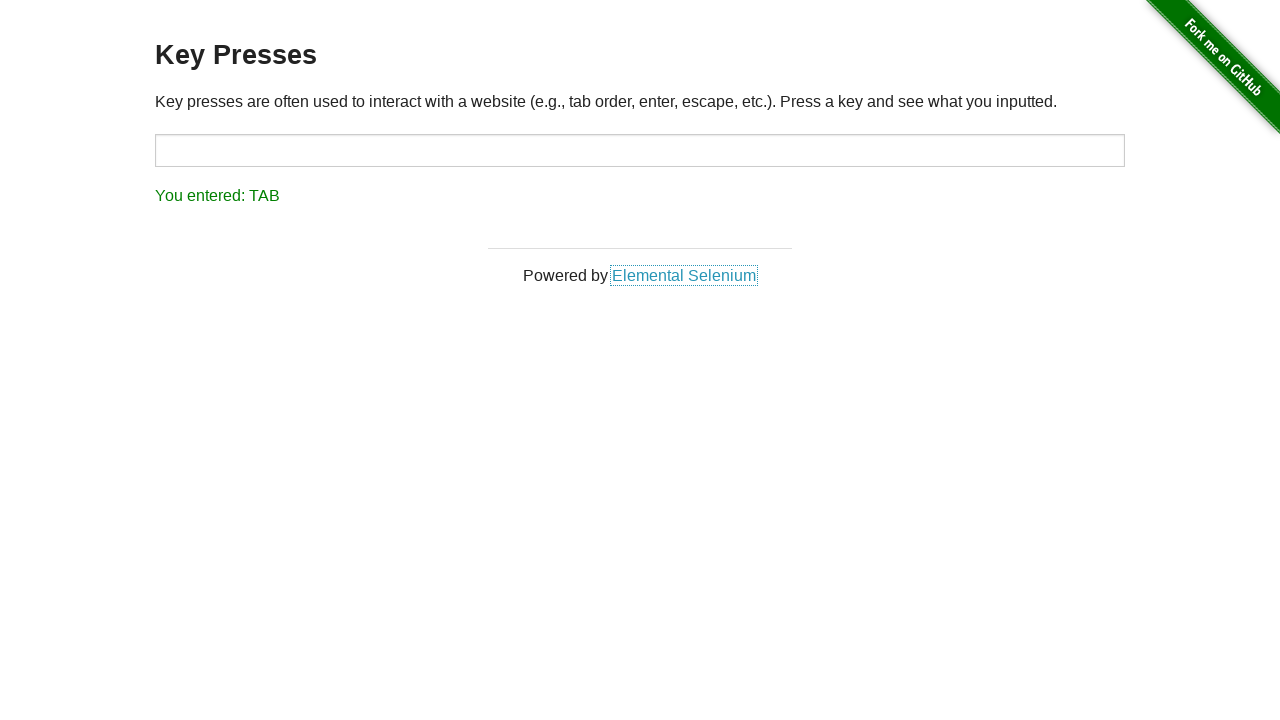